Navigates to the Text Box page and verifies that the "Email" label is visible.

Starting URL: https://demoqa.com/elements

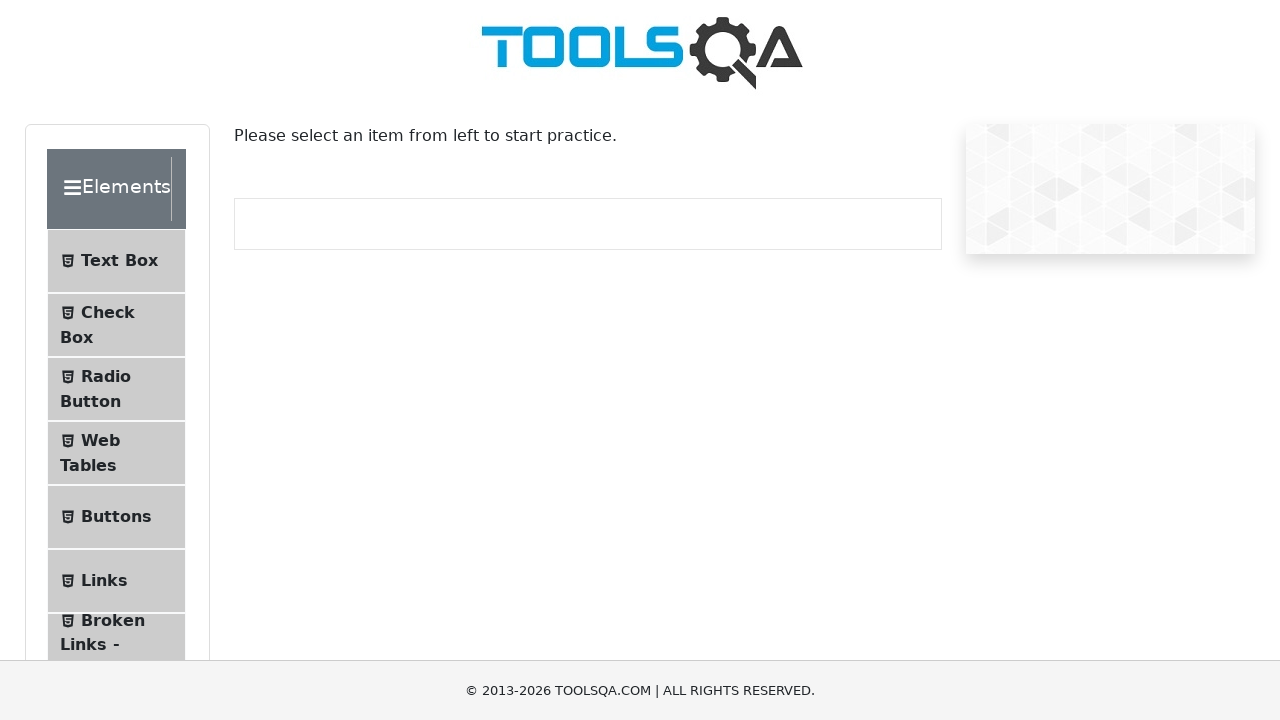

Clicked on Text Box menu item at (119, 261) on internal:text="Text Box"i
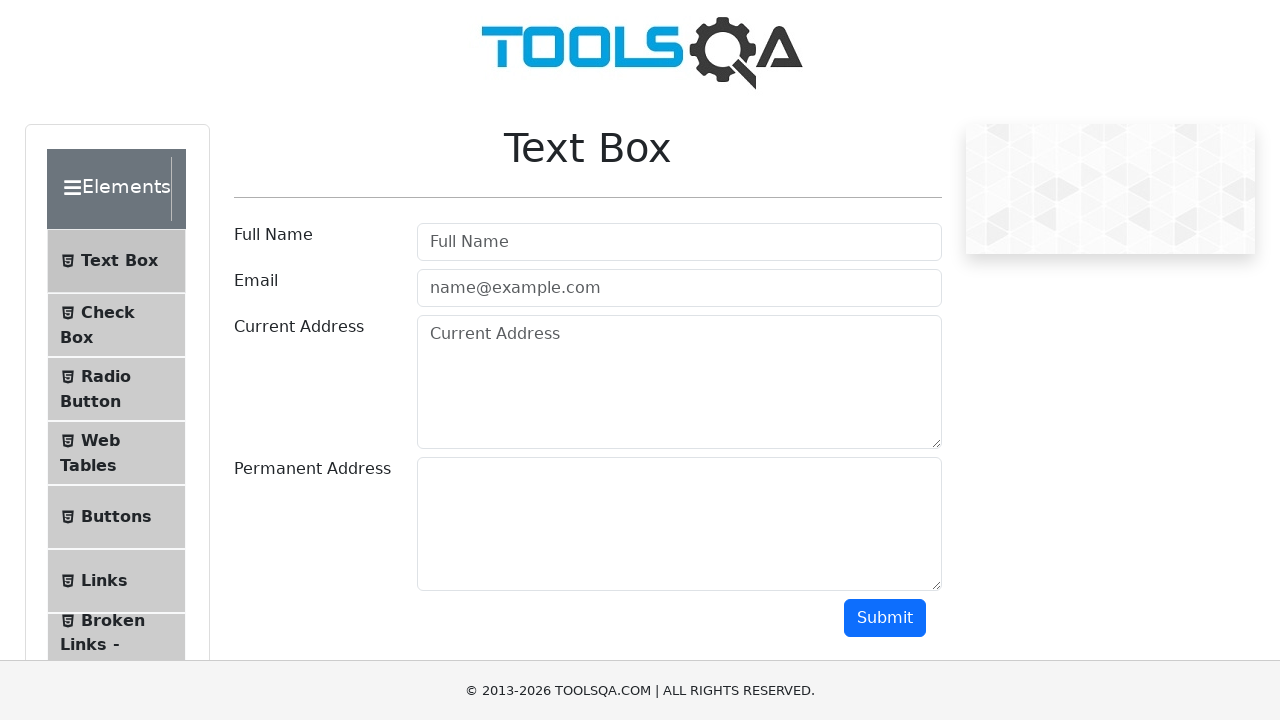

Navigated to Text Box page (https://demoqa.com/text-box)
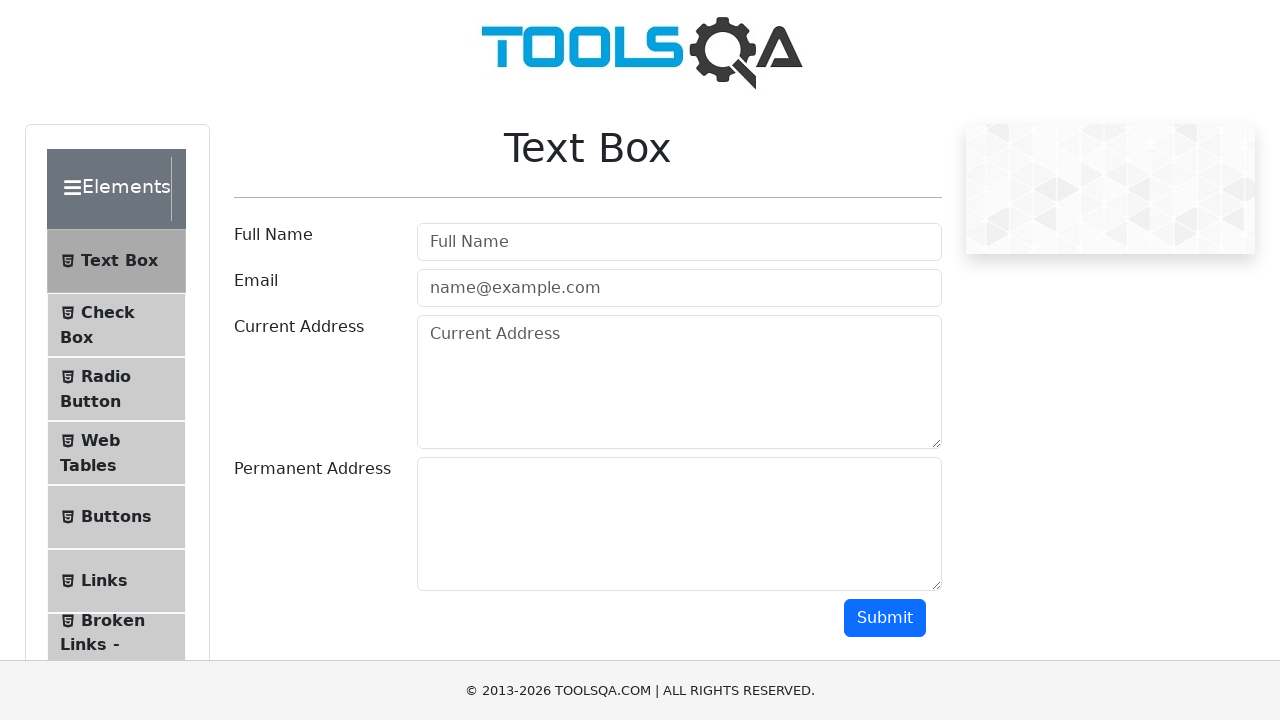

Email label is visible on the page
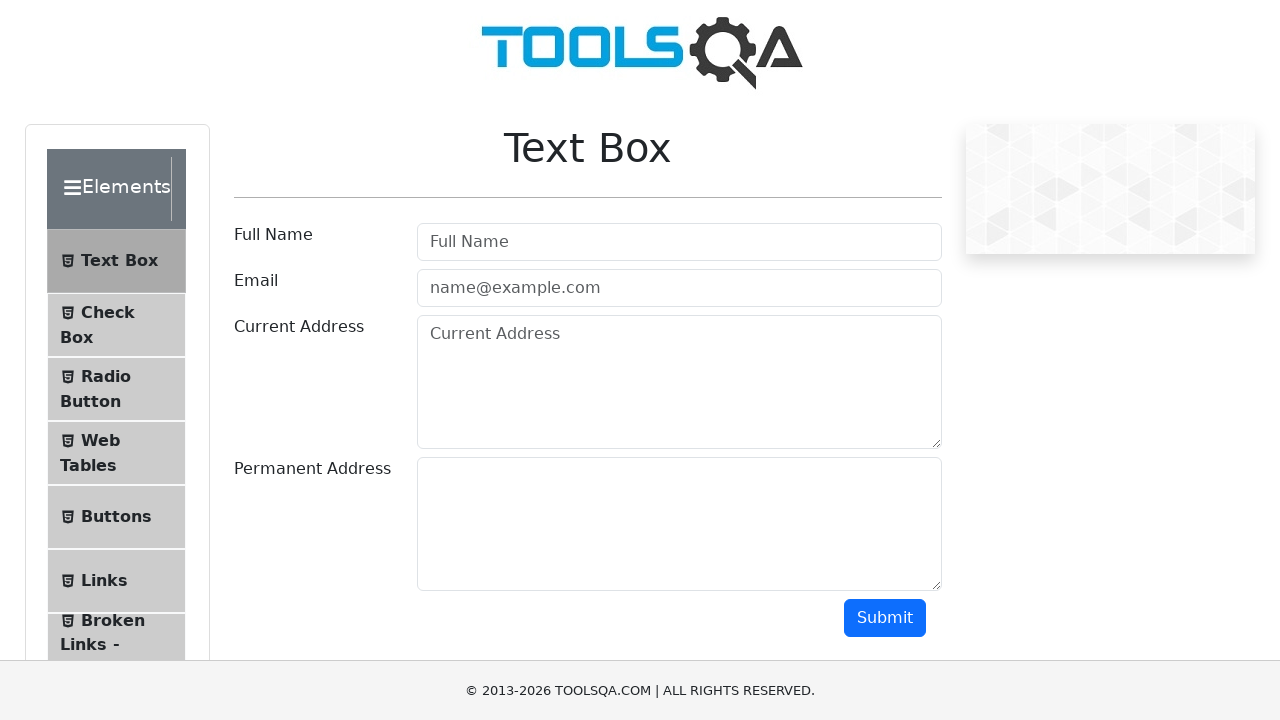

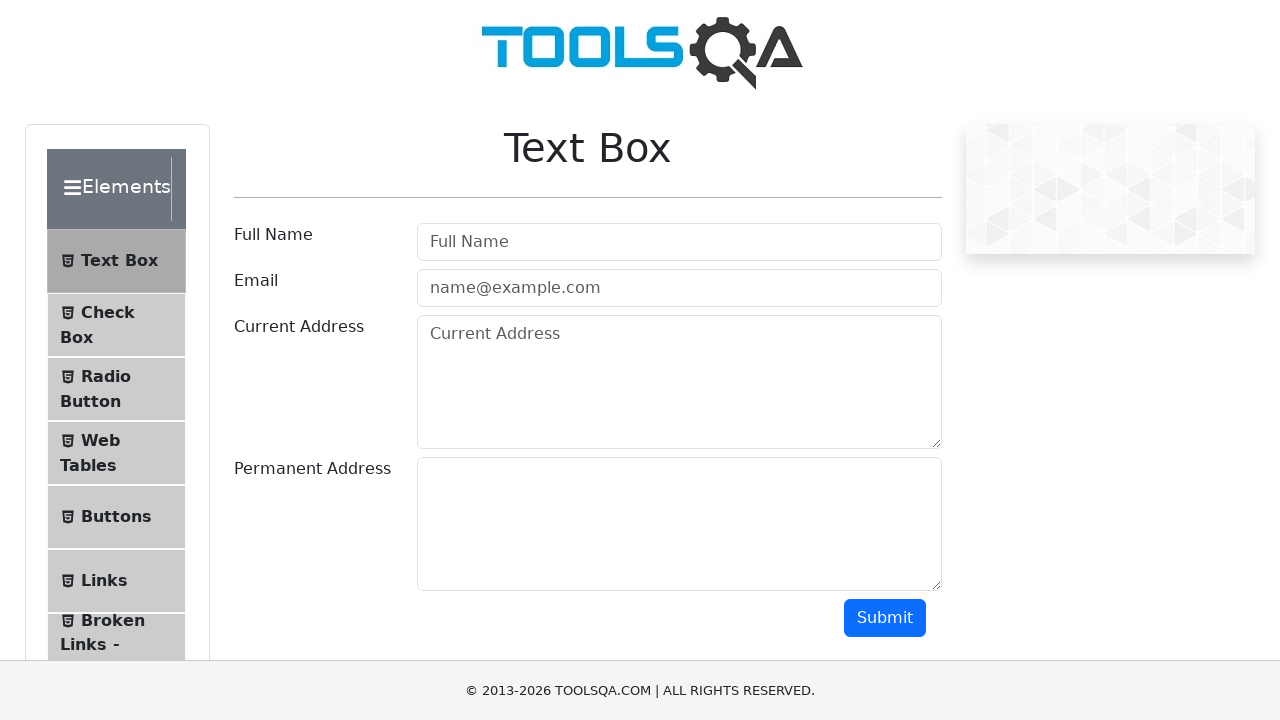